Tests a calculator application by performing a simple addition operation (2+2) and verifying the result equals 4

Starting URL: https://bonigarcia.dev/selenium-webdriver-java/slow-calculator.html

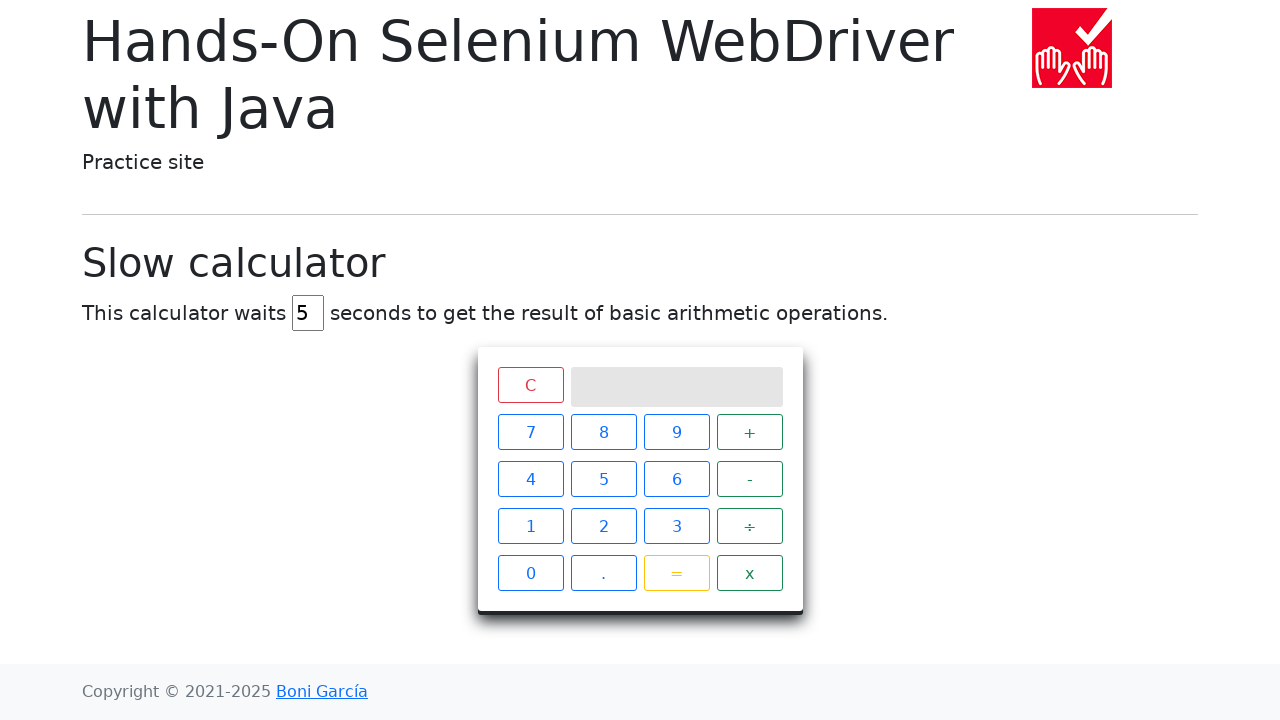

Clicked number 2 at (604, 526) on xpath=//div[@class='keys']//span[text()='2']
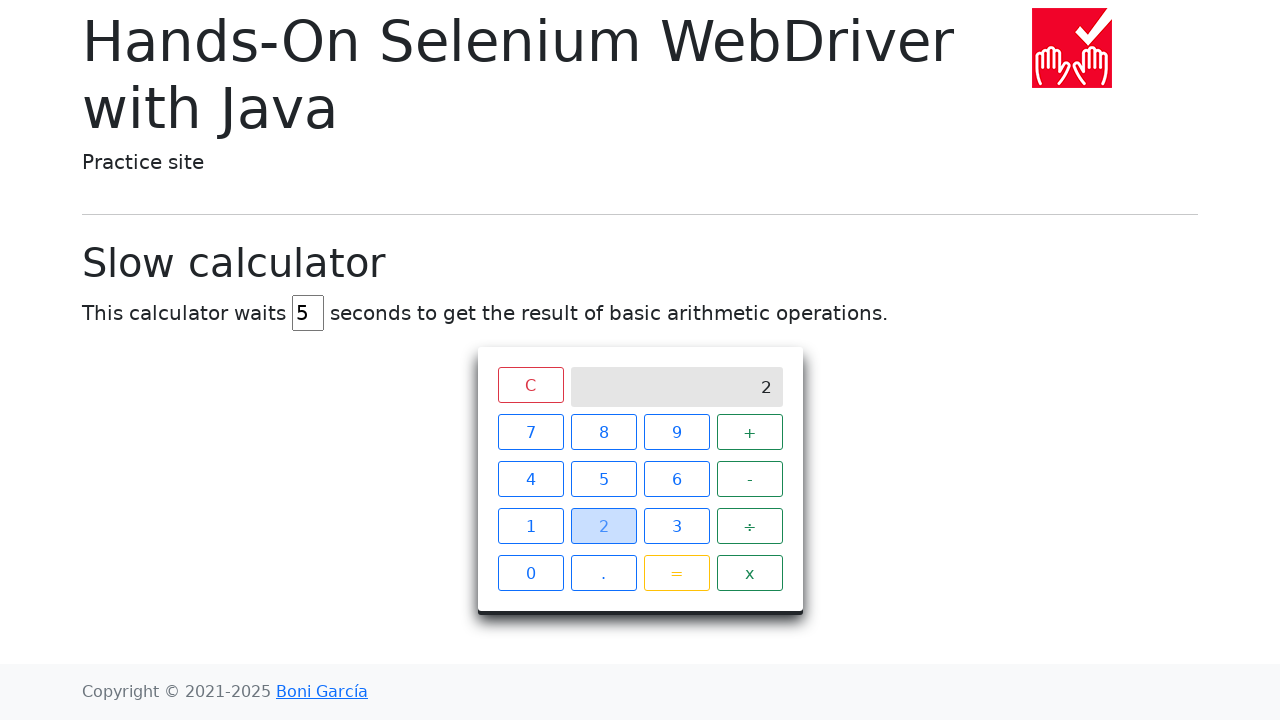

Clicked plus operator at (750, 432) on xpath=//div[@class='keys']//span[text()='+']
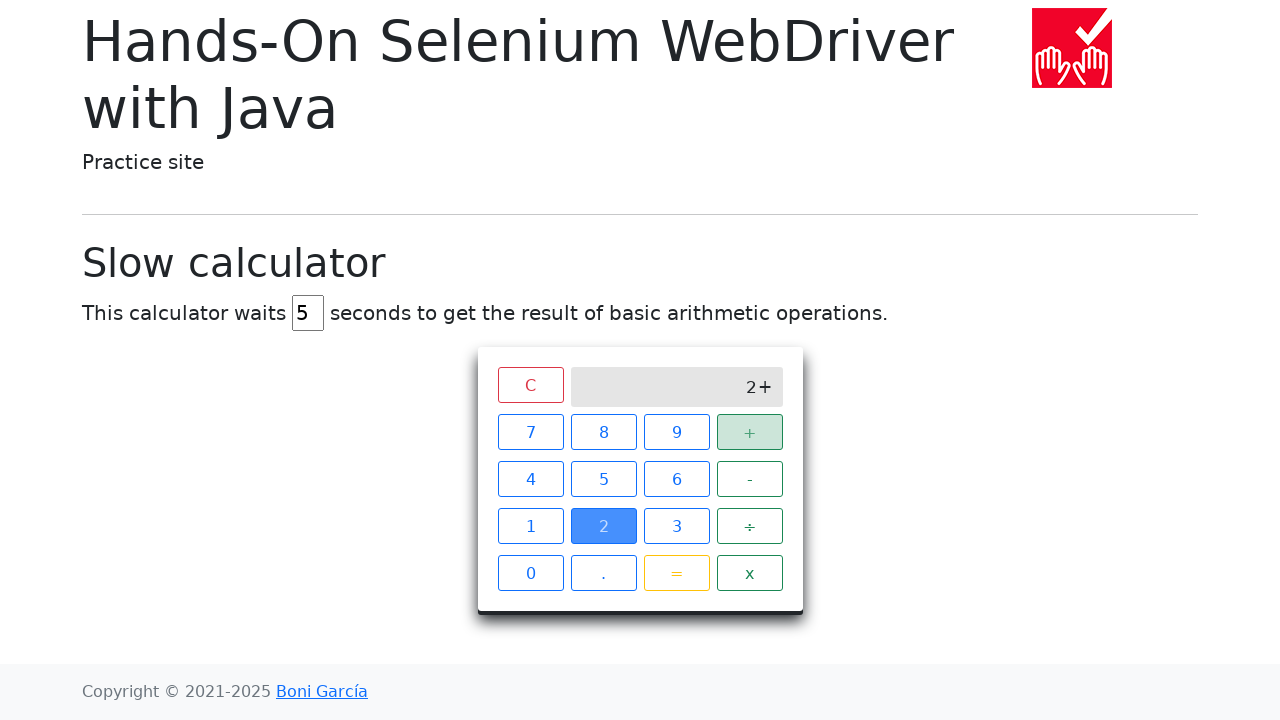

Clicked number 2 again at (604, 526) on xpath=//div[@class='keys']//span[text()='2']
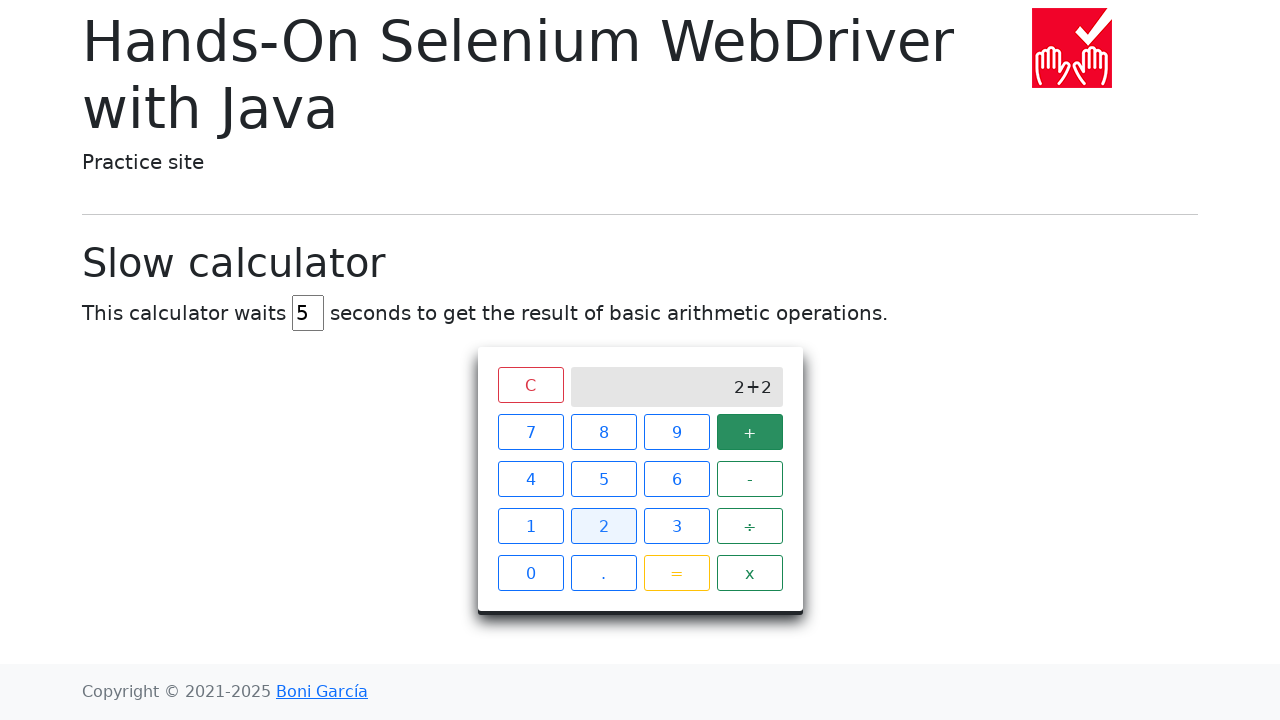

Clicked equals button at (676, 573) on xpath=//div[@class='keys']//span[text()='=']
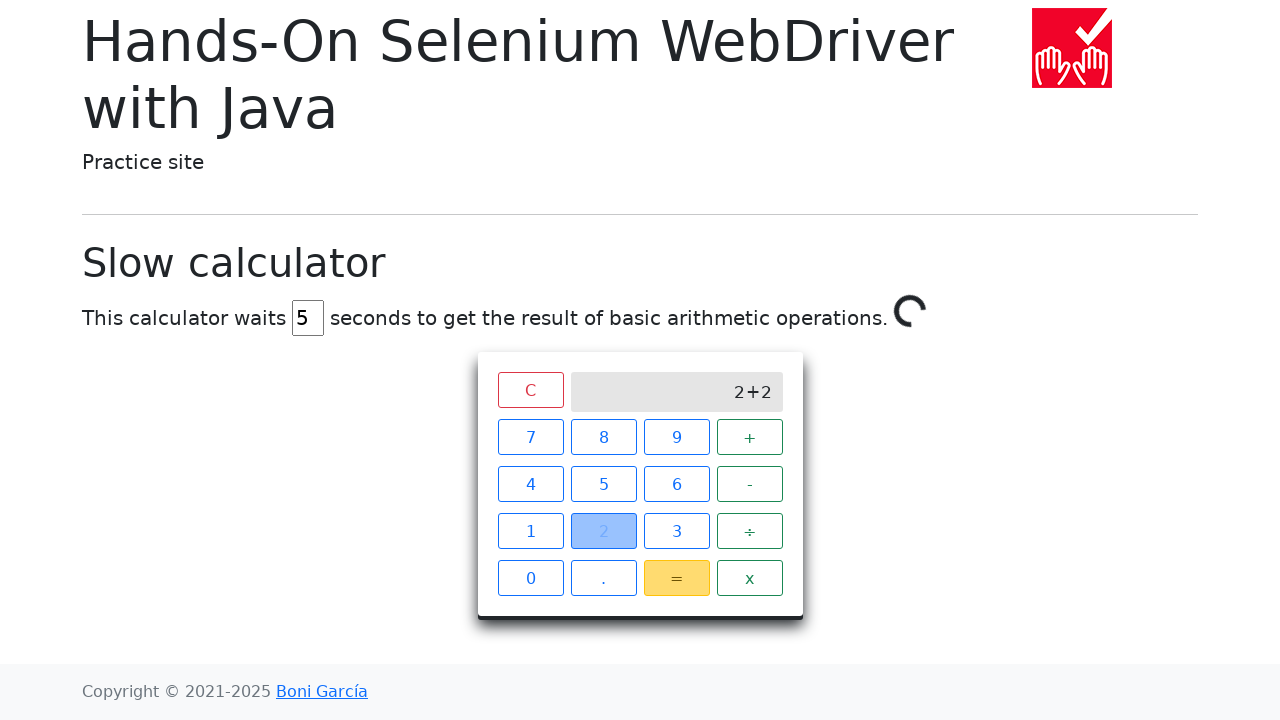

Calculator result equals 4
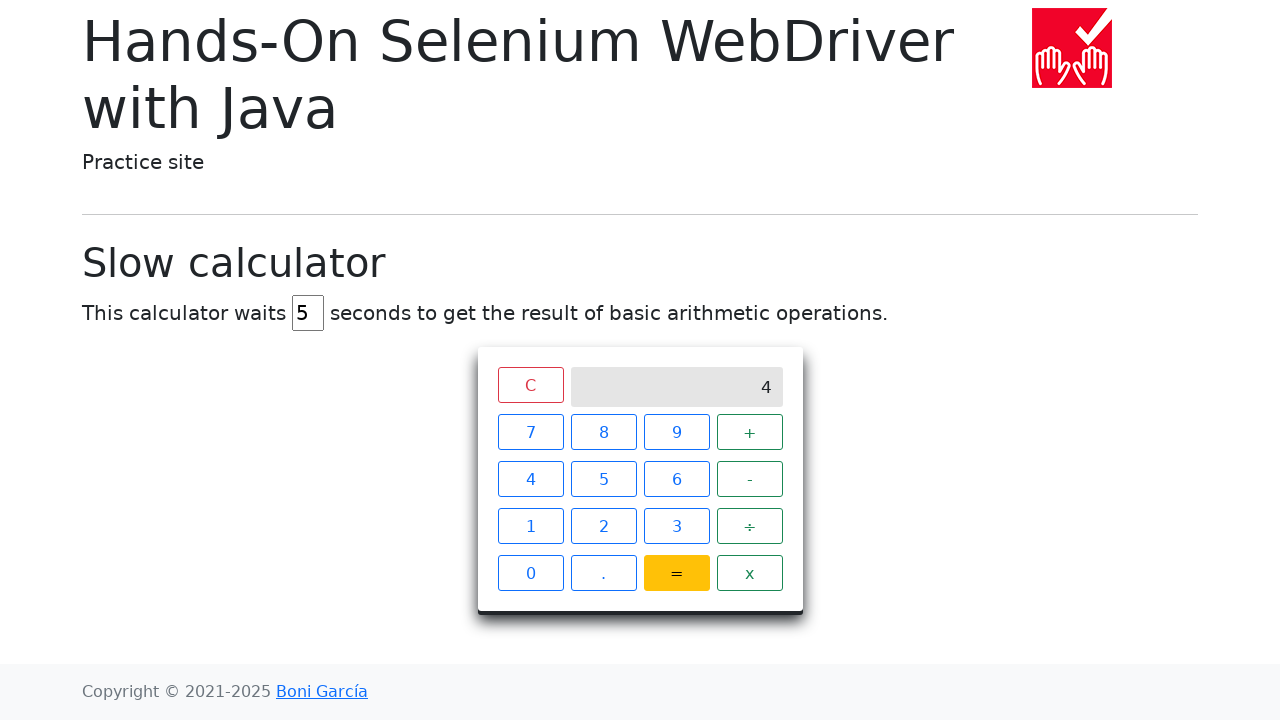

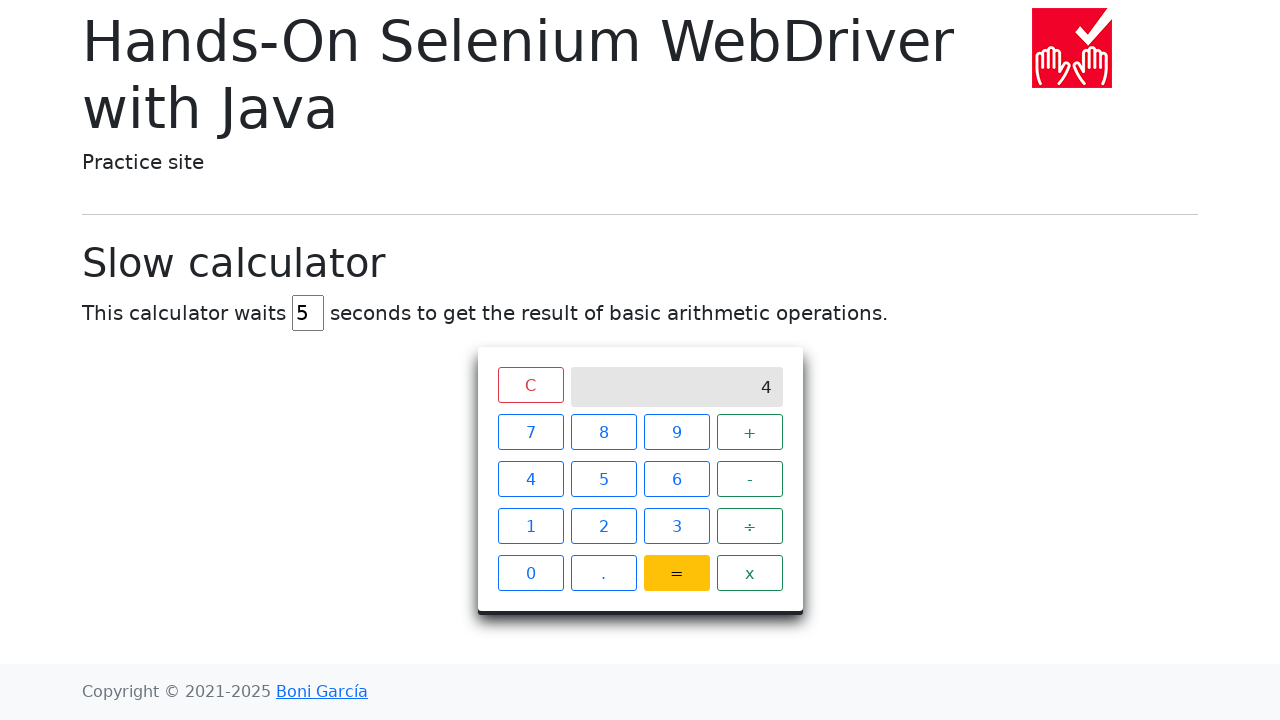